Tests the progress bar functionality by starting the progress bar, waiting, and then stopping it to capture the duration

Starting URL: http://www.uitestingplayground.com/

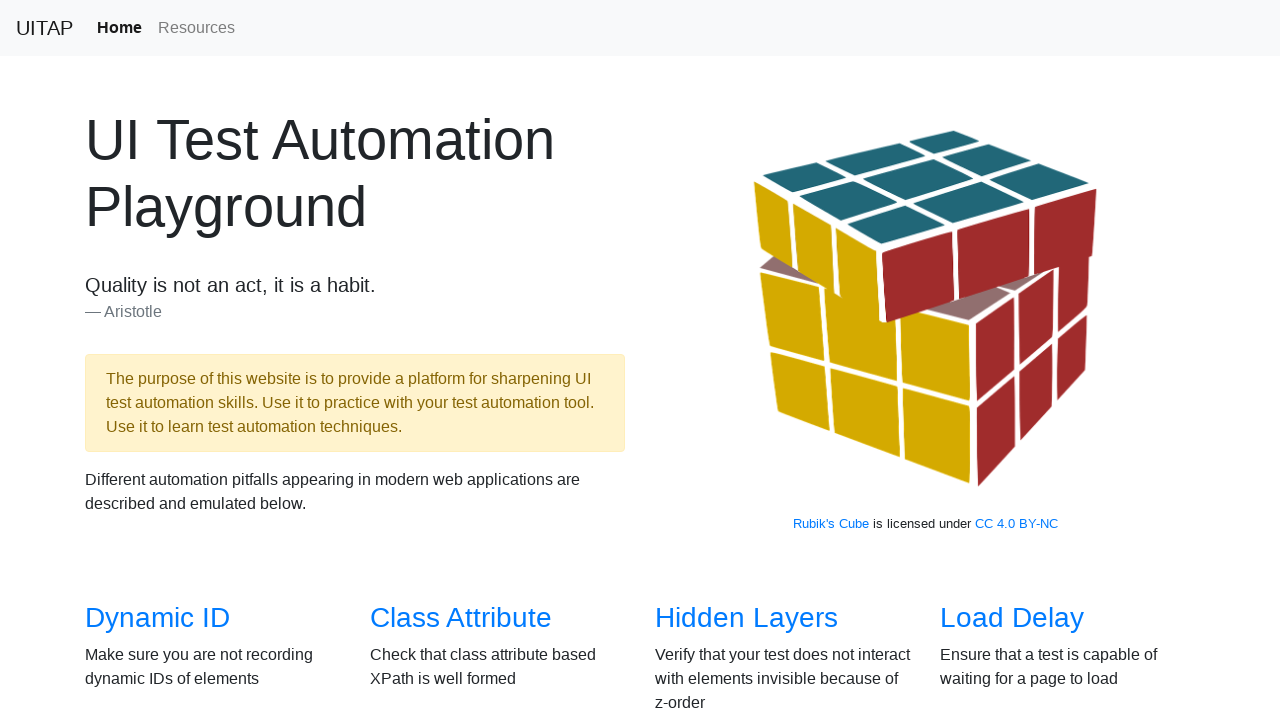

Clicked on Progress Bar link at (1022, 361) on text=Progress Bar
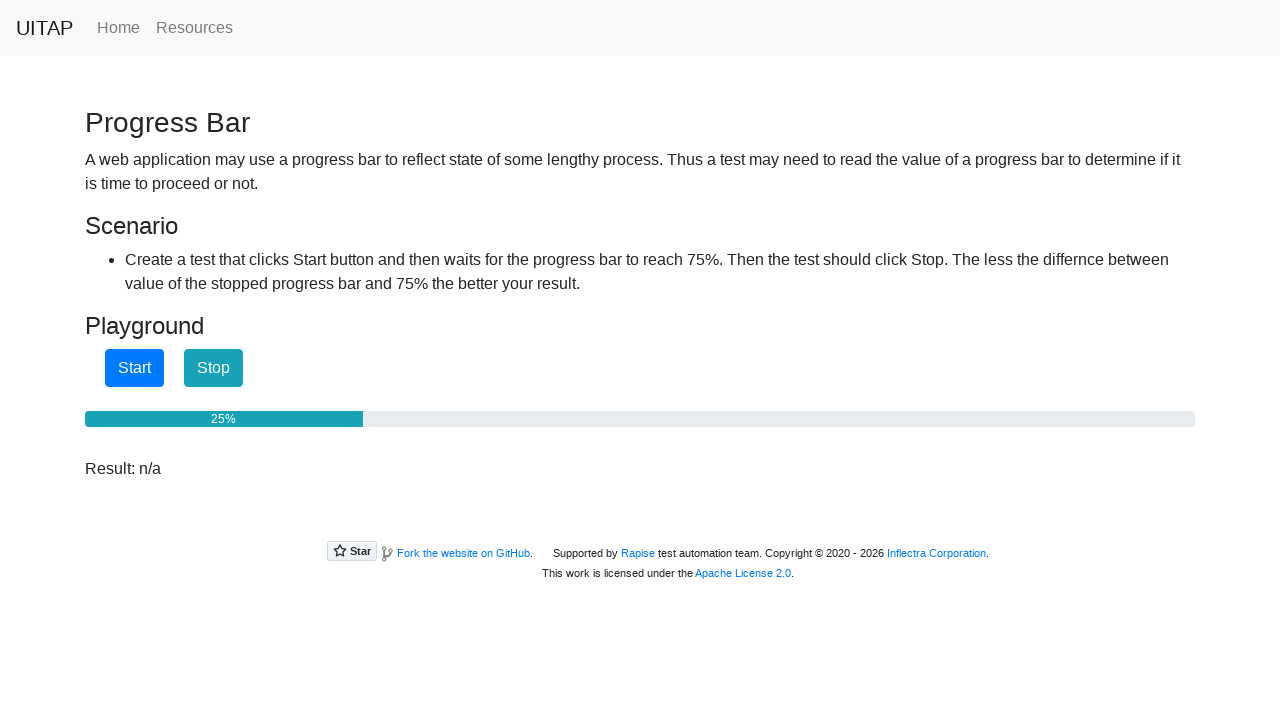

Progress Bar page loaded with start button visible
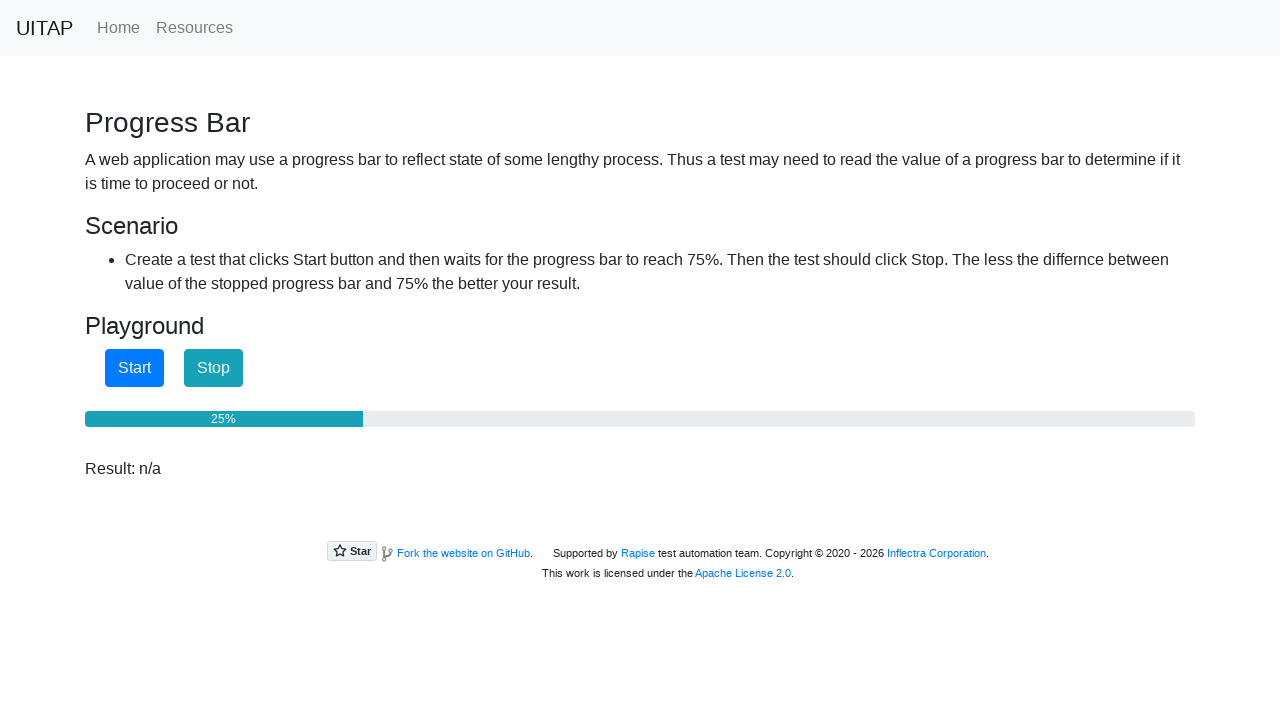

Clicked the start button to begin progress bar at (134, 368) on #startButton
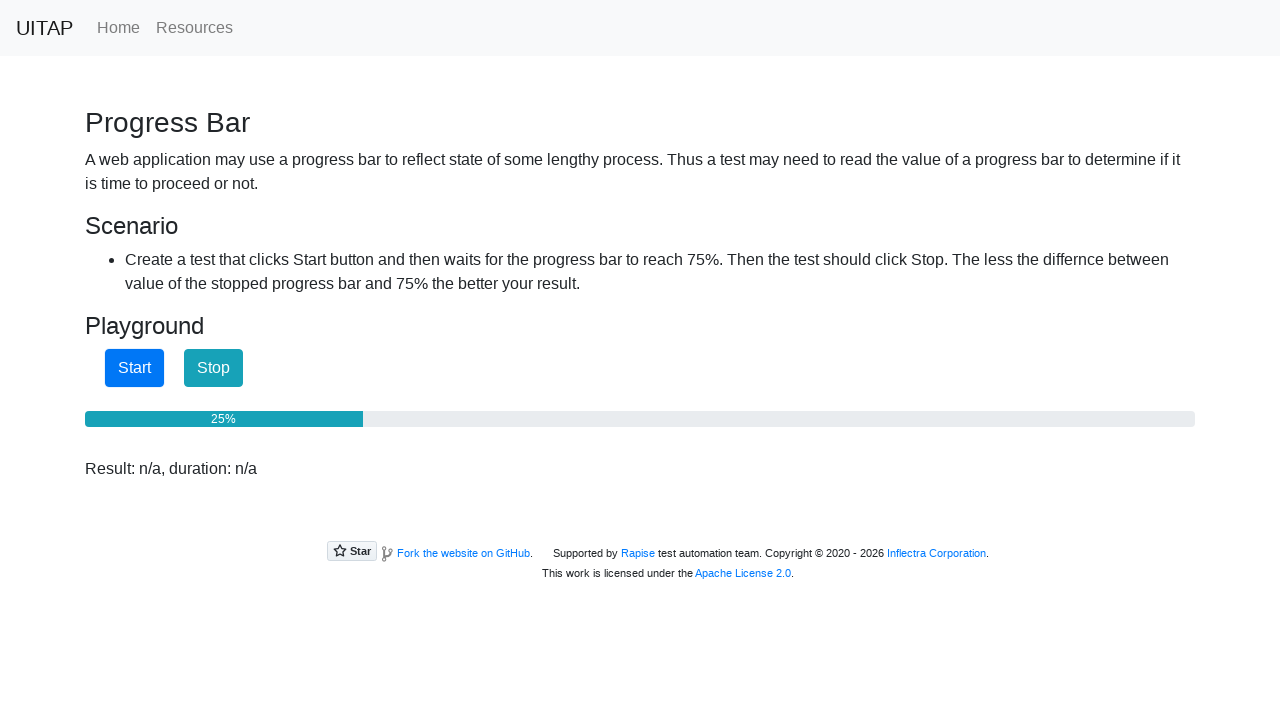

Waited 5 seconds for progress bar to advance
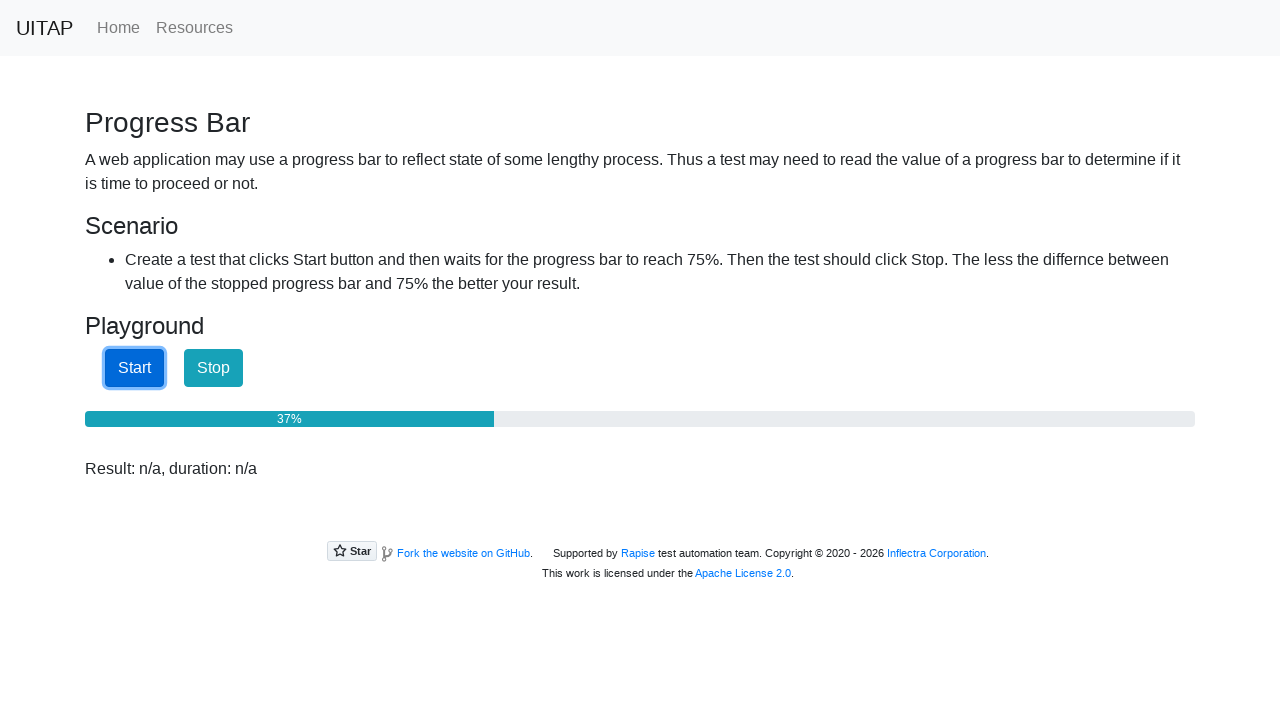

Clicked the stop button to stop progress bar at (214, 368) on #stopButton
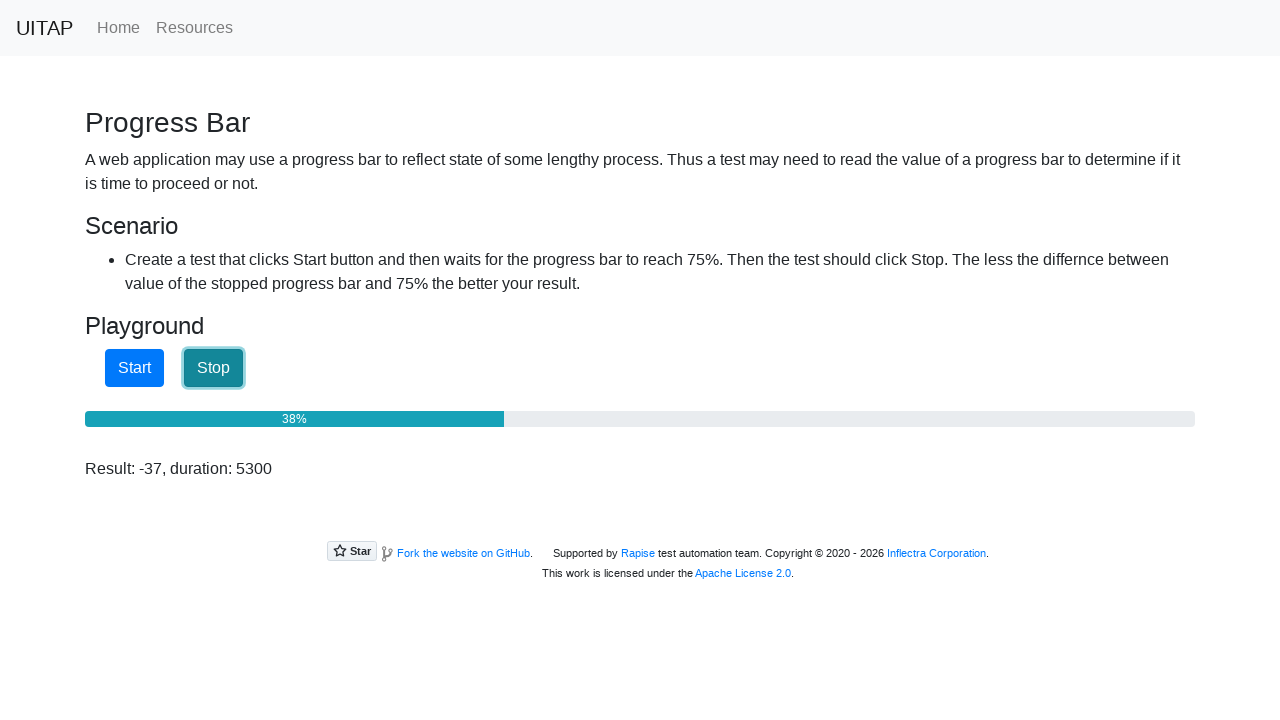

Result displayed showing progress bar duration
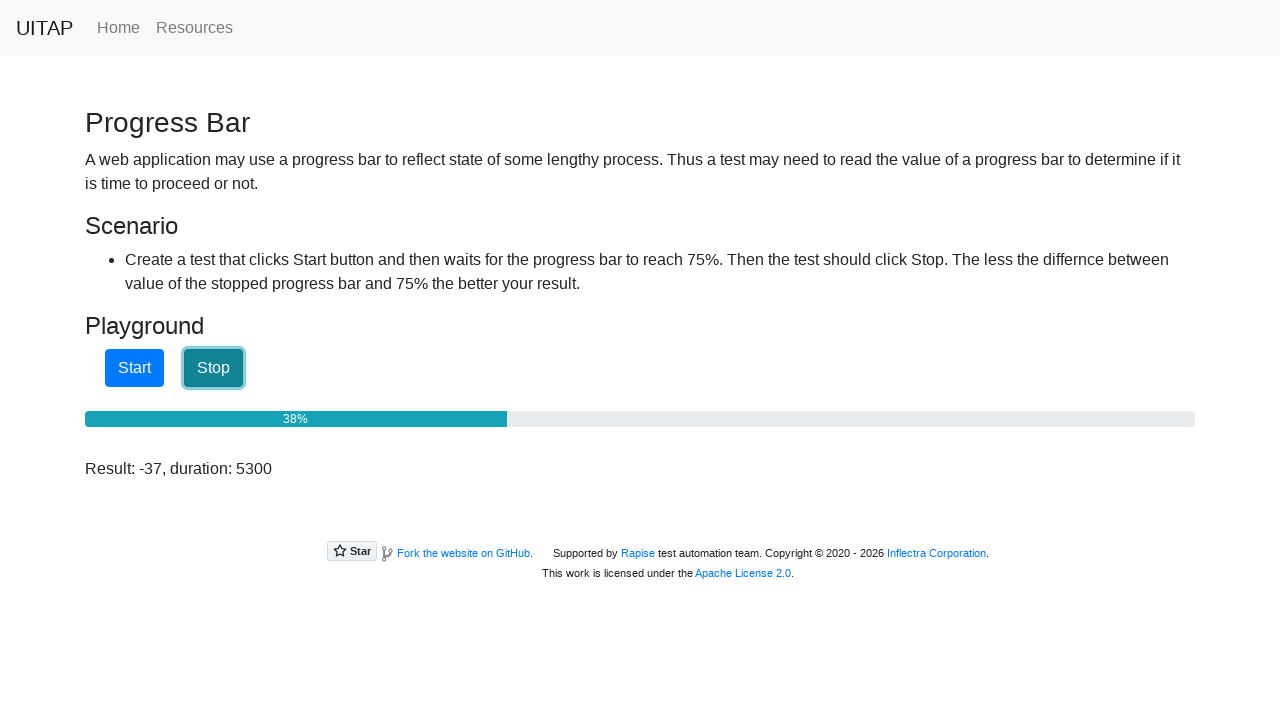

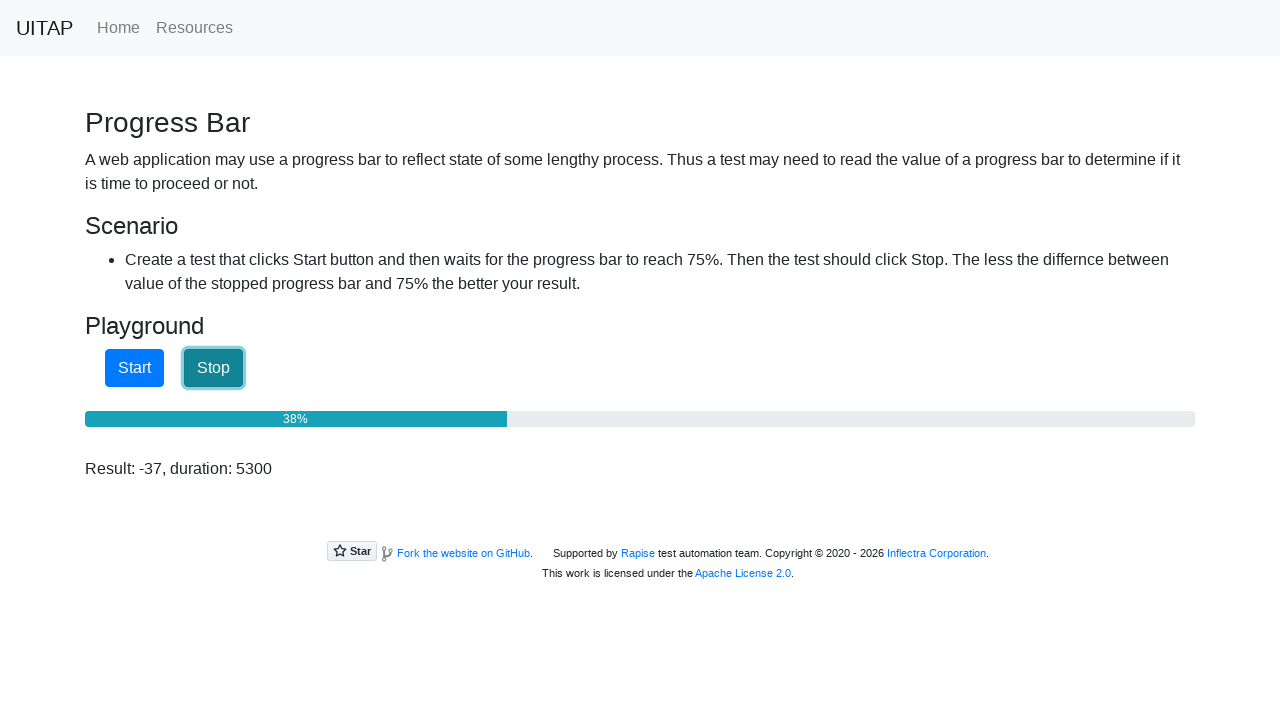